Tests text box form functionality by filling full name, email, current address and permanent address fields, then submitting the form

Starting URL: https://demoqa.com/text-box

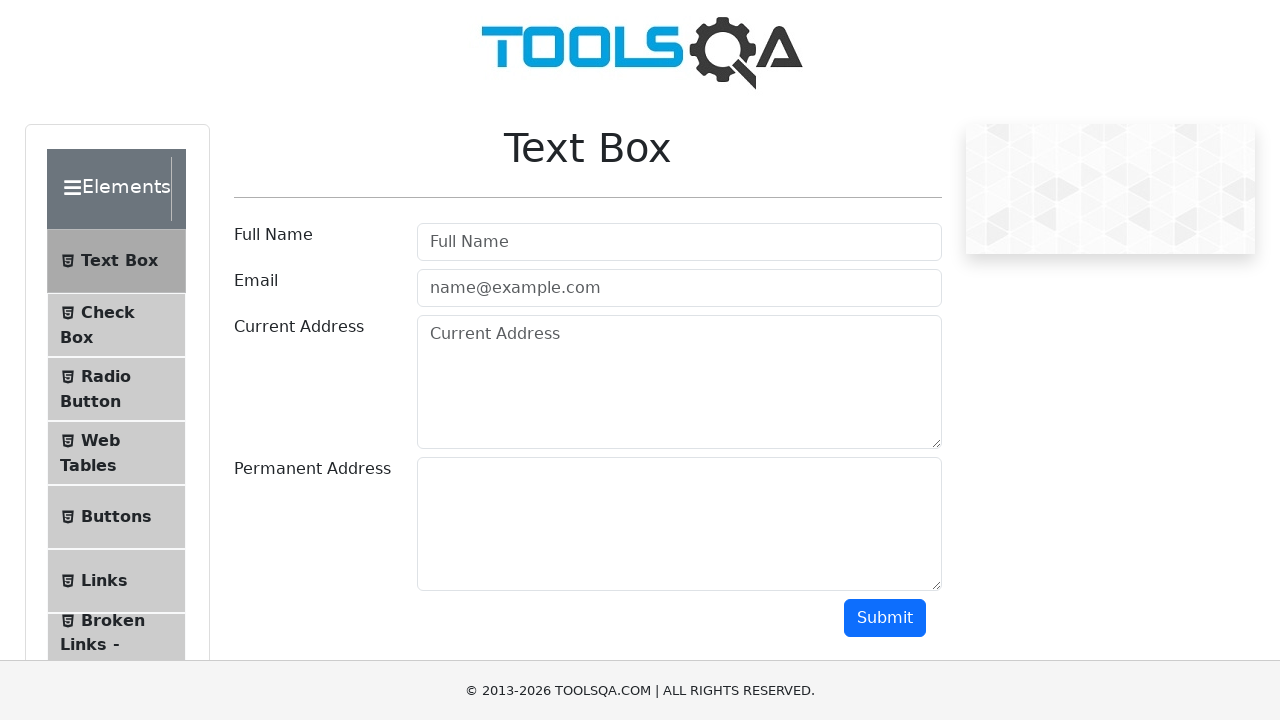

Filled full name field with 'Thamarai Selvan' on #userName
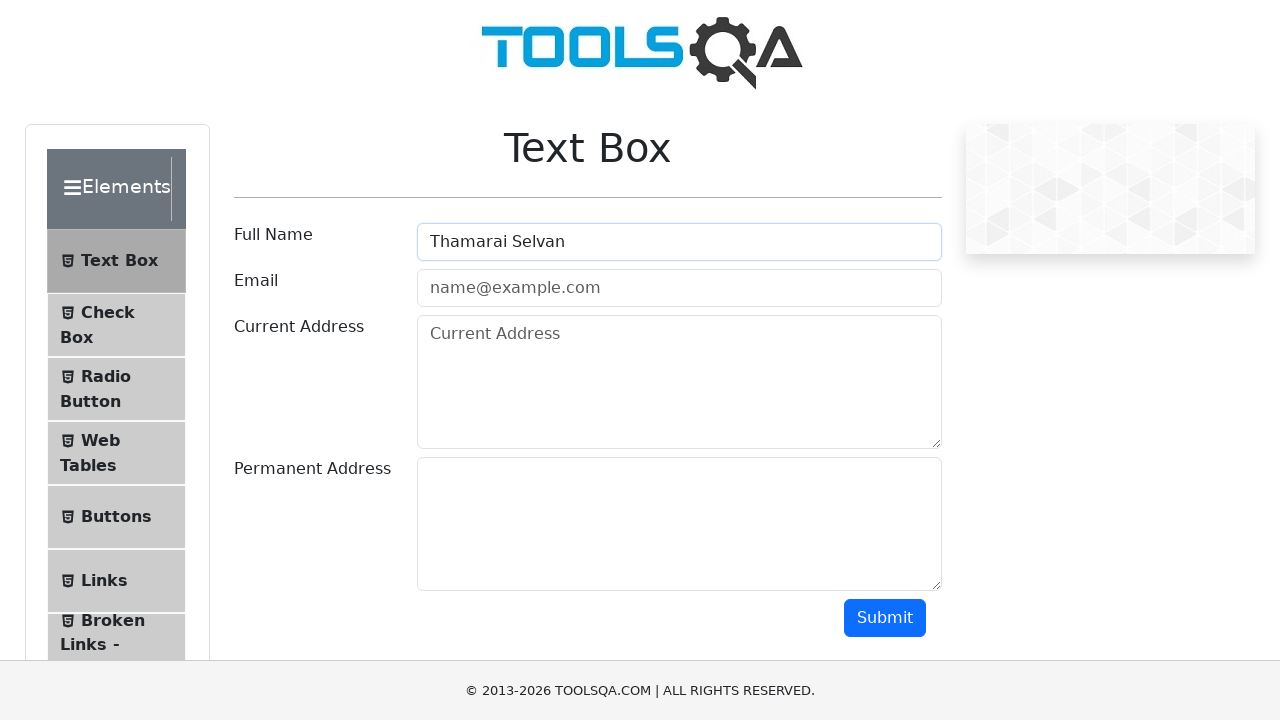

Filled email field with 'ktselvan4029@gmail.com' on #userEmail
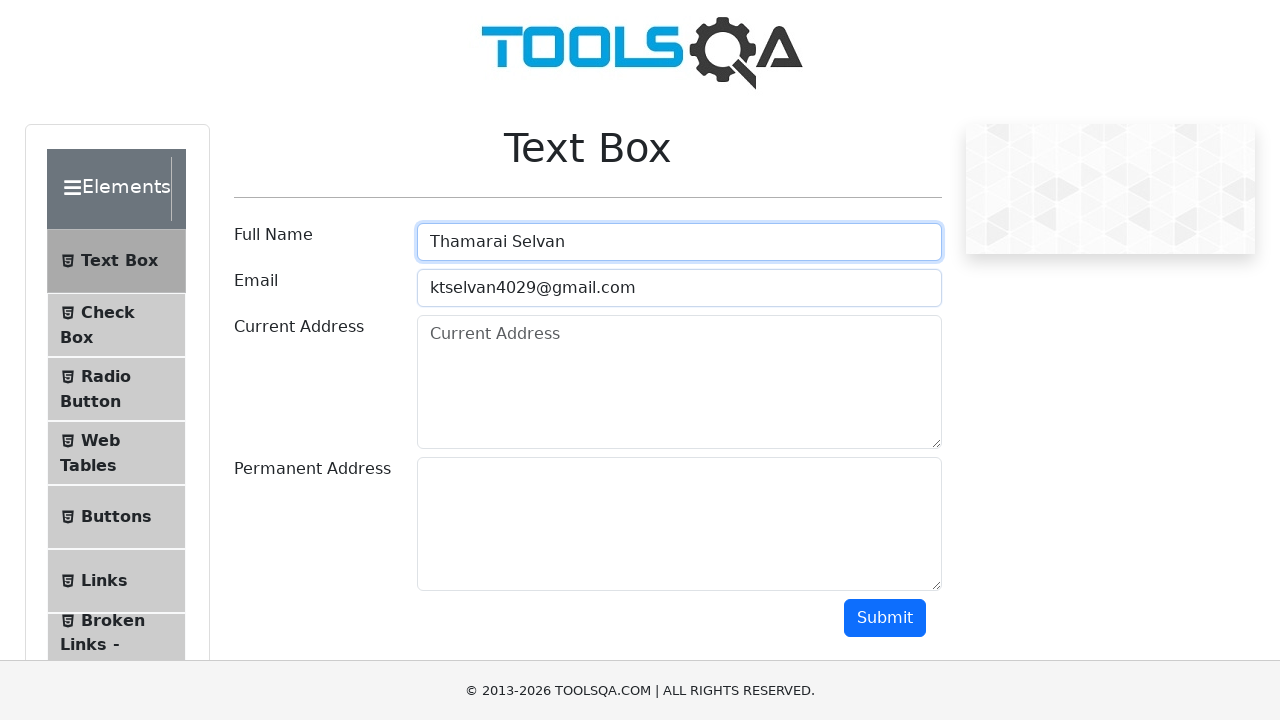

Filled current address field with 'ABC' on #currentAddress
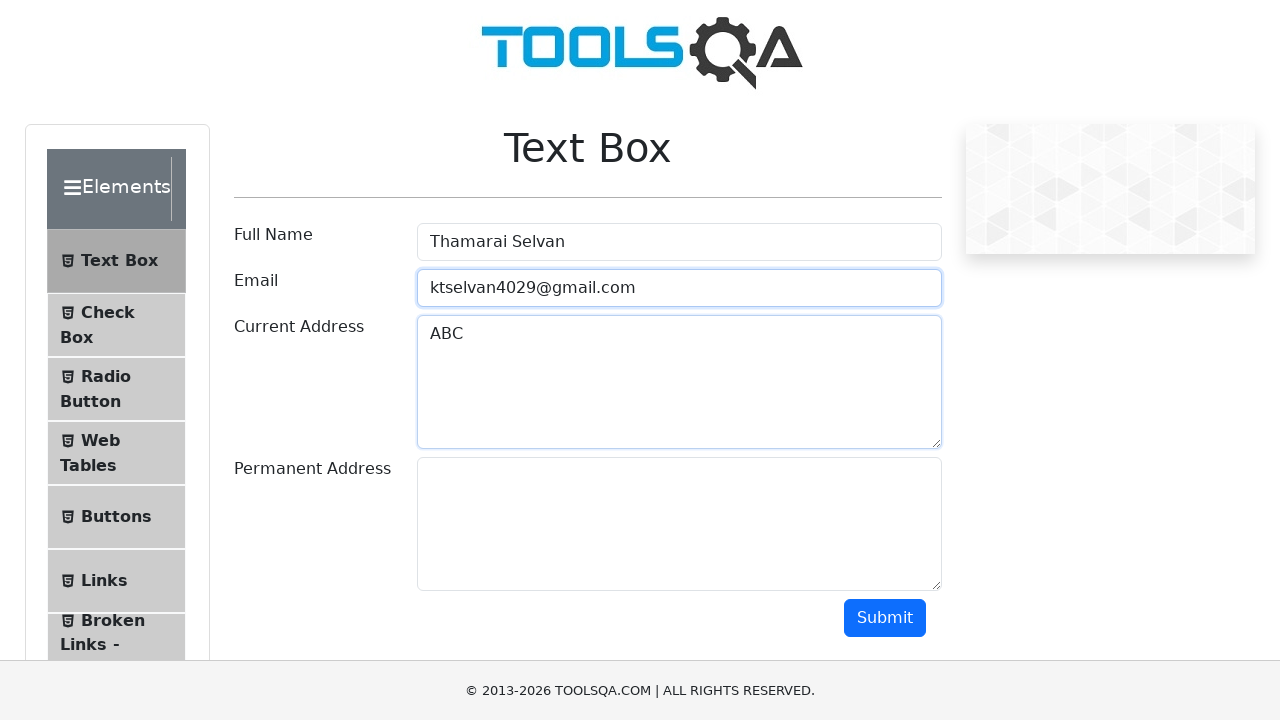

Filled permanent address field with 'ABC' on #permanentAddress
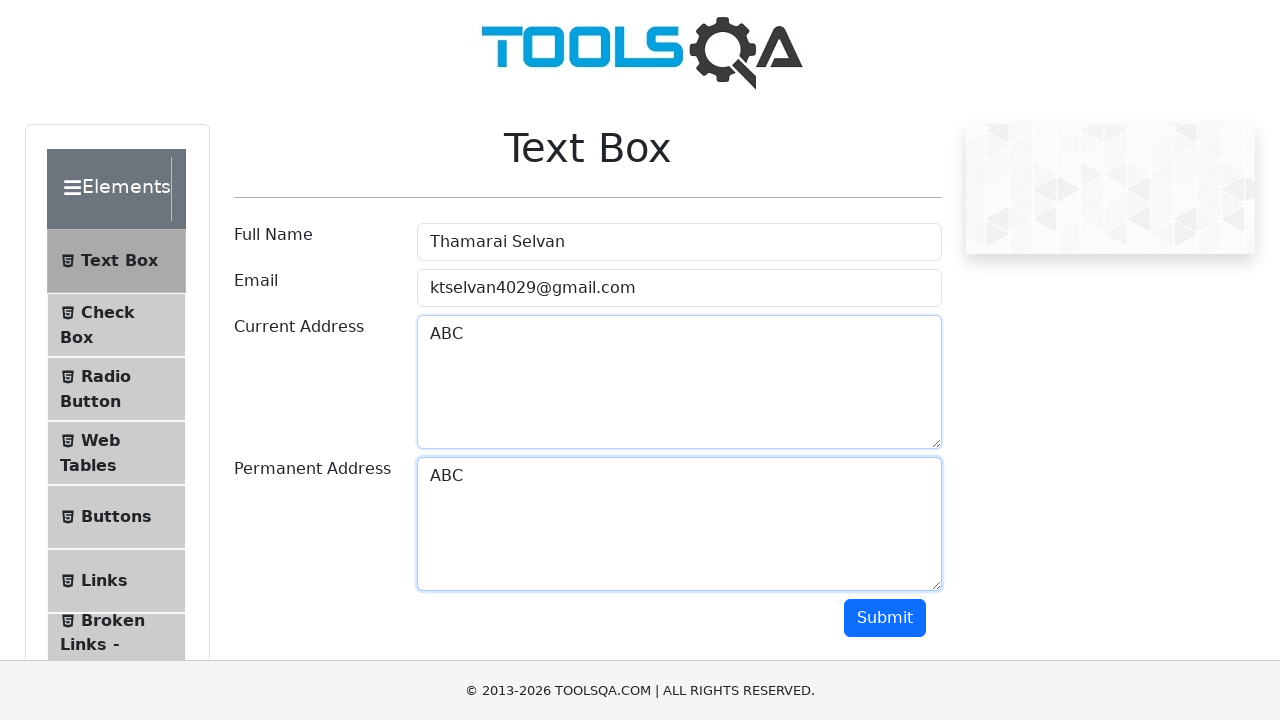

Clicked submit button to submit the text box form at (885, 618) on #submit
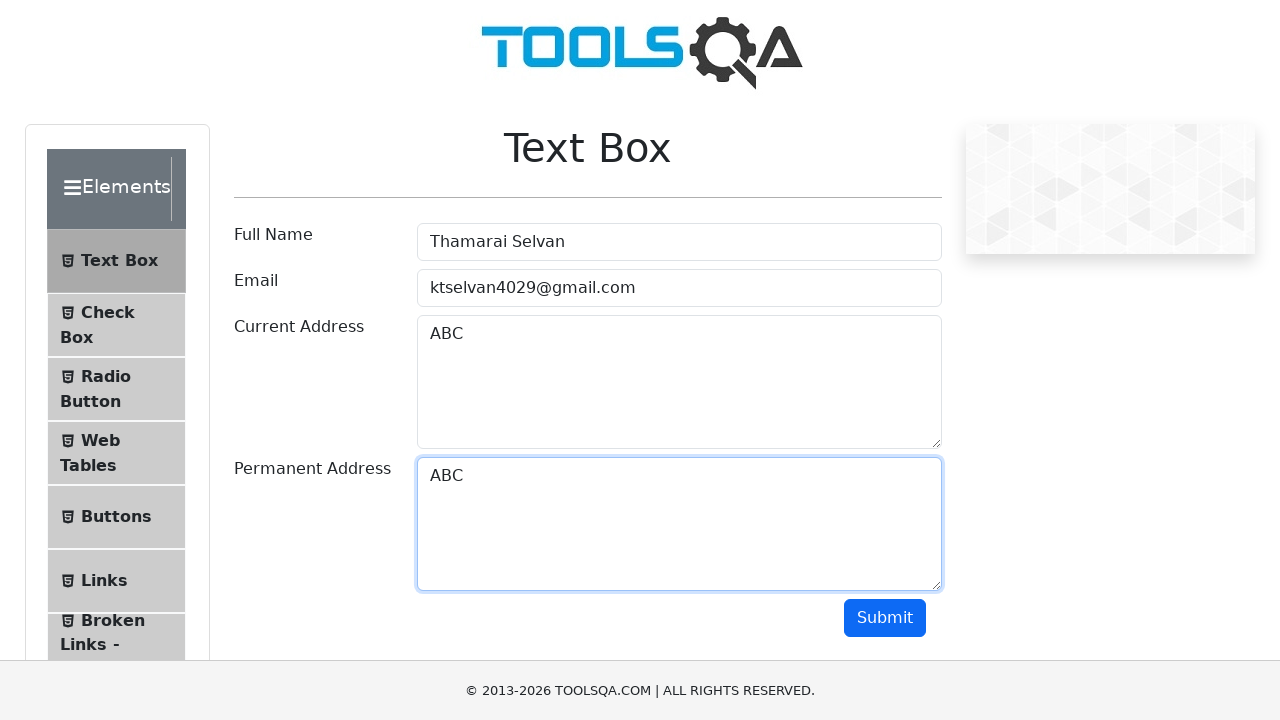

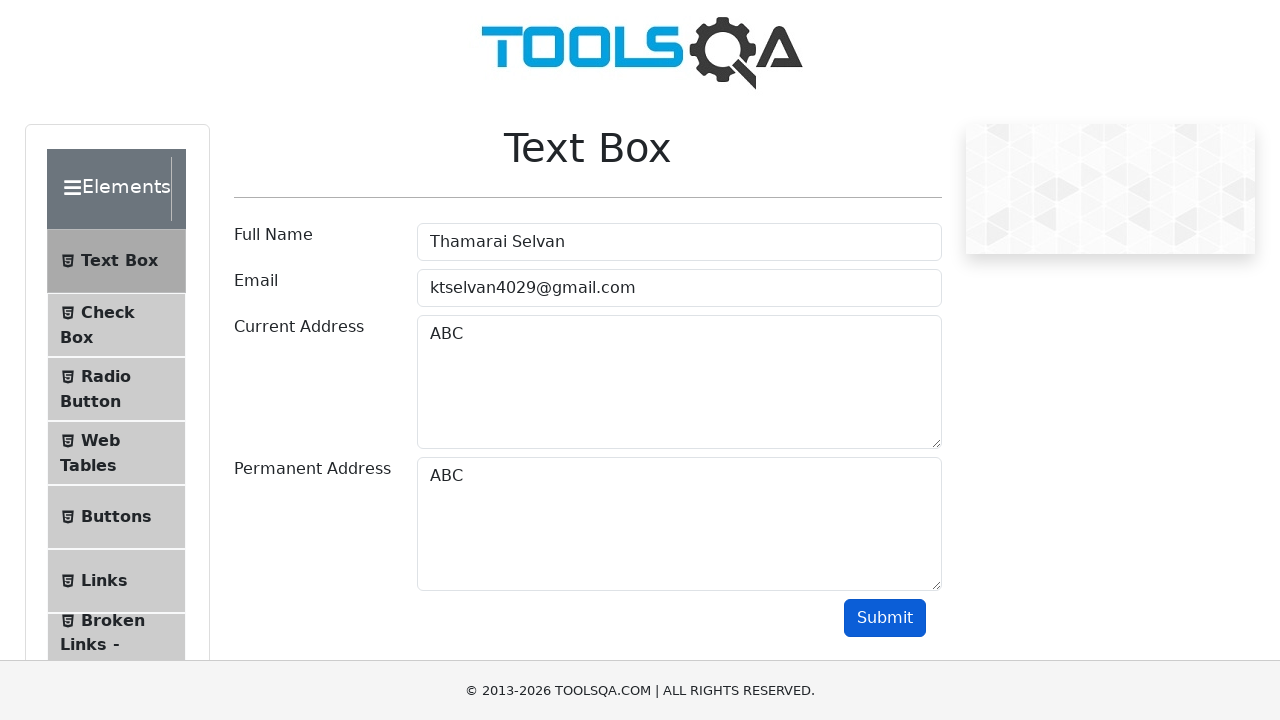